Tests login form validation by entering a username but leaving the password field blank, and verifies the password required error message is displayed

Starting URL: https://www.saucedemo.com/

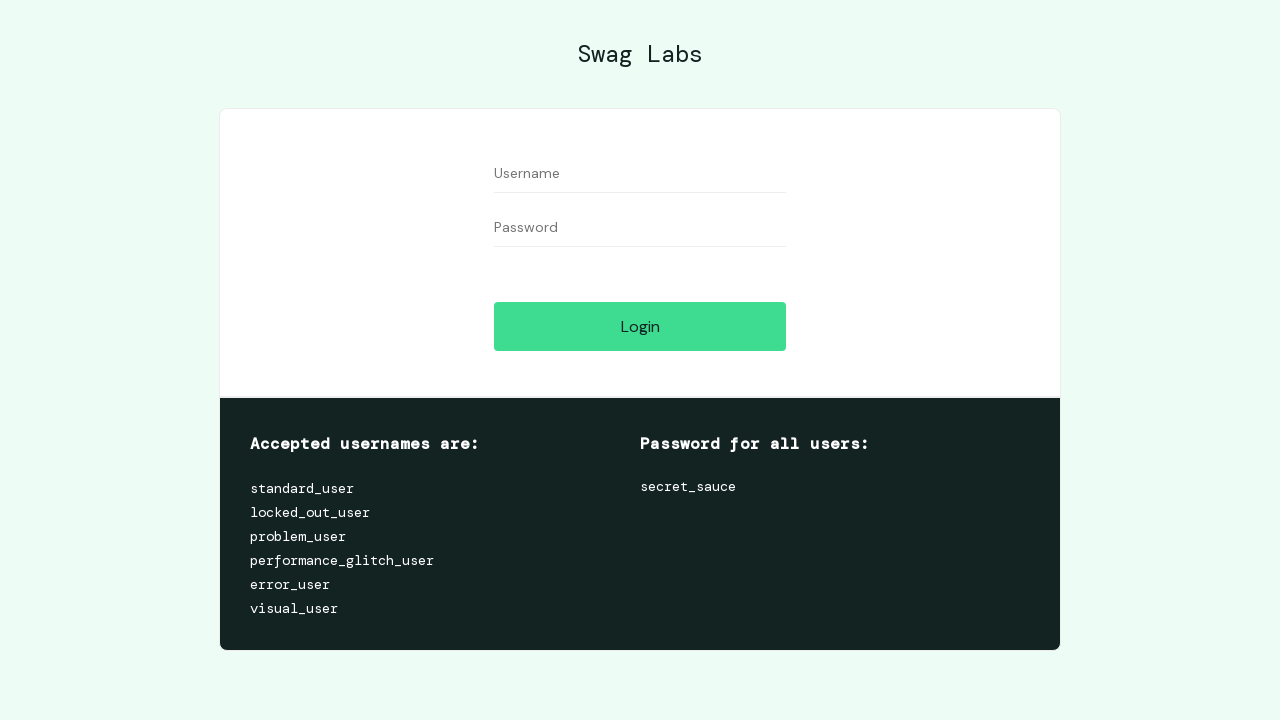

Filled username field with 'standard_user' on #user-name
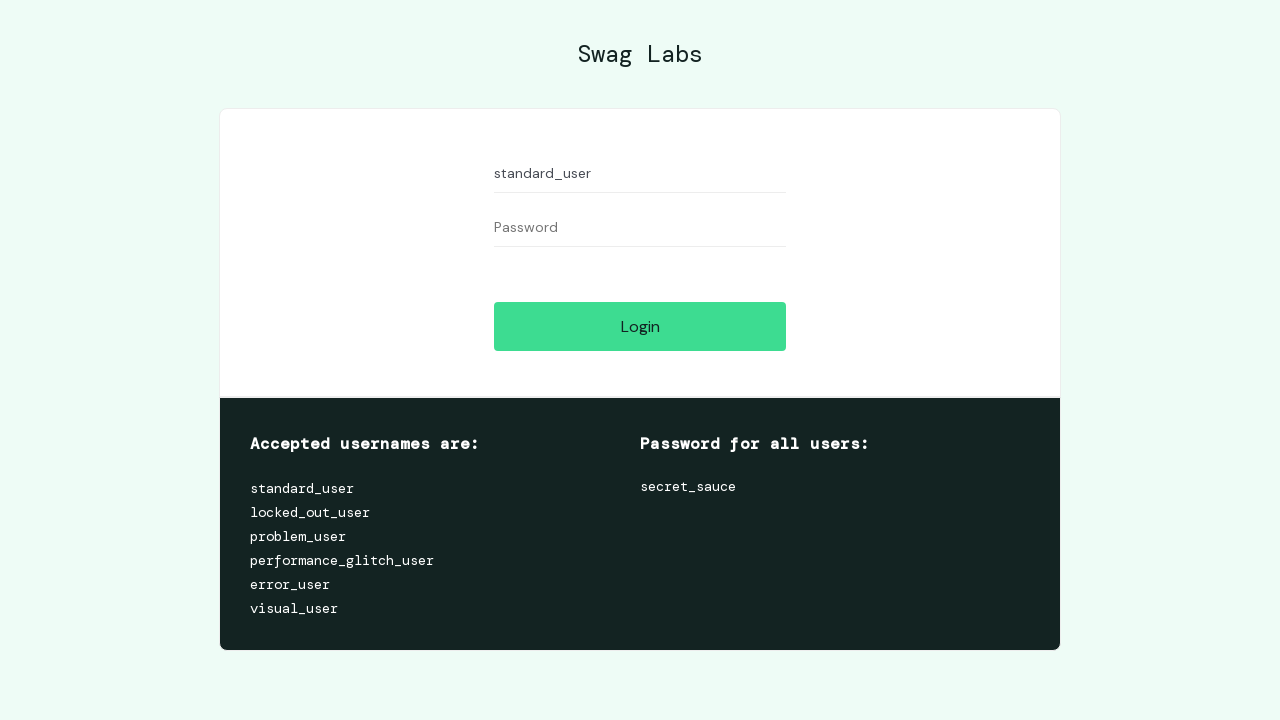

Left password field blank on #password
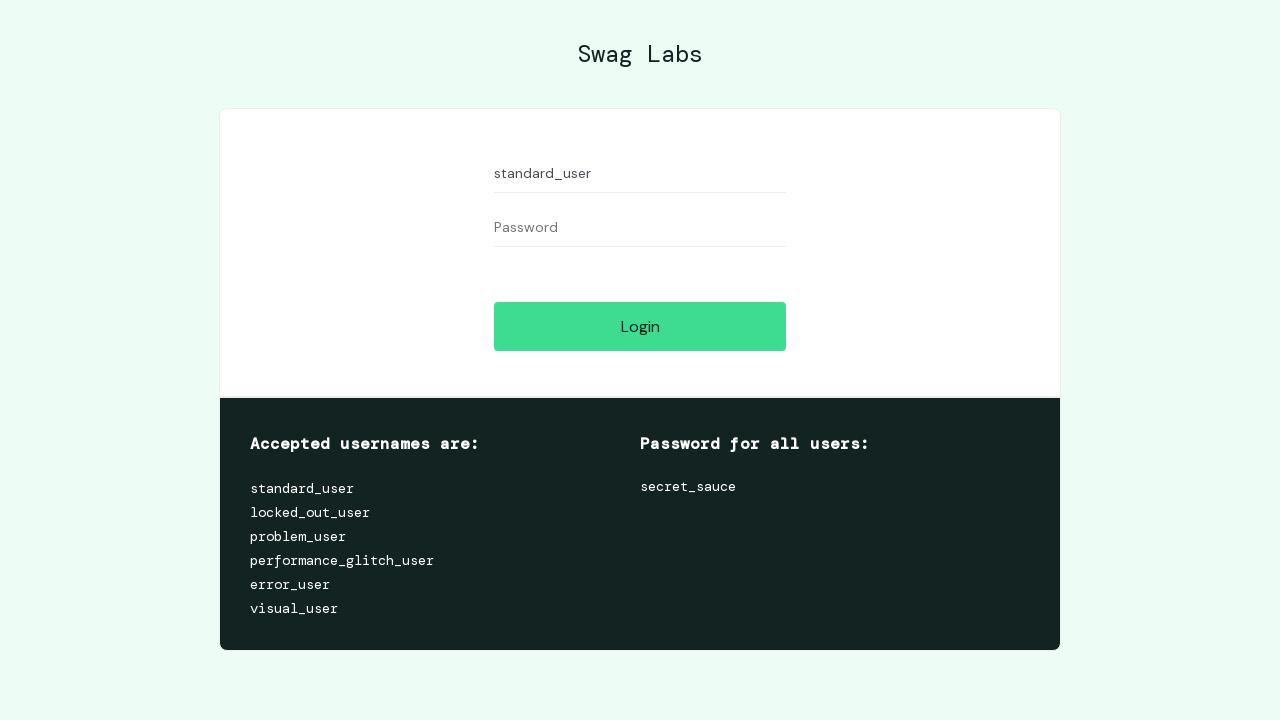

Clicked login button at (640, 326) on #login-button
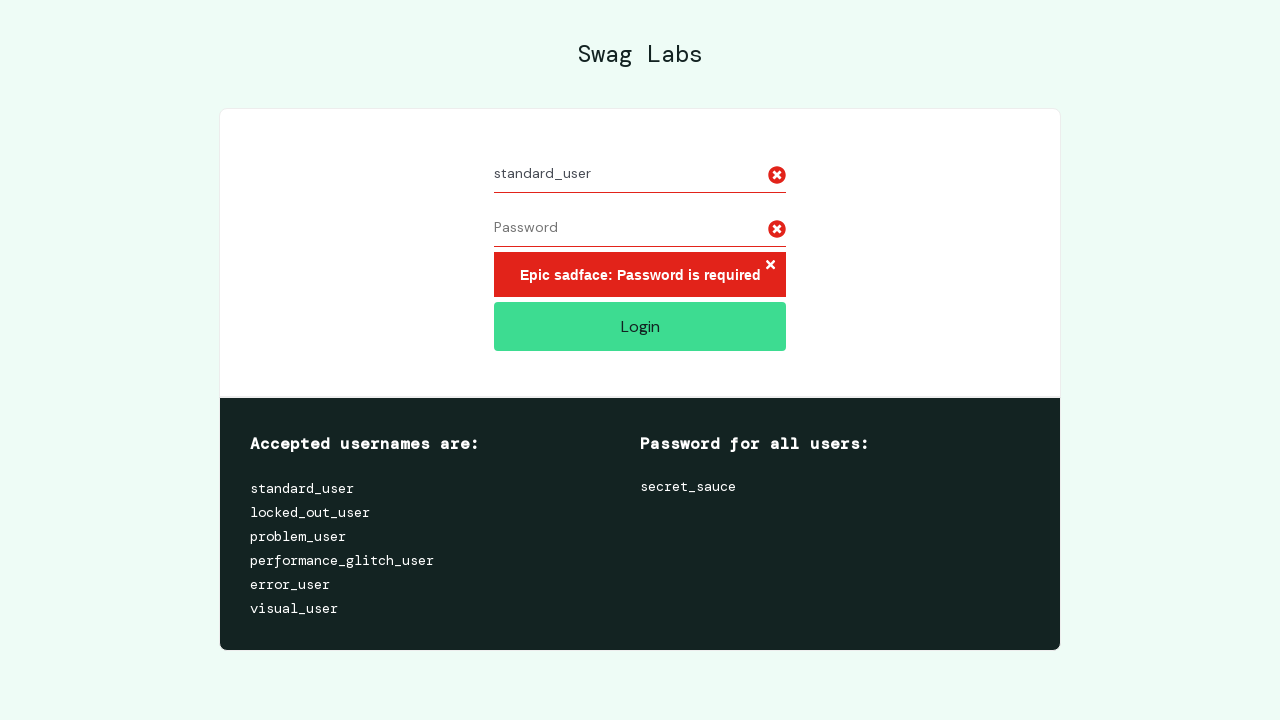

Password required error message appeared
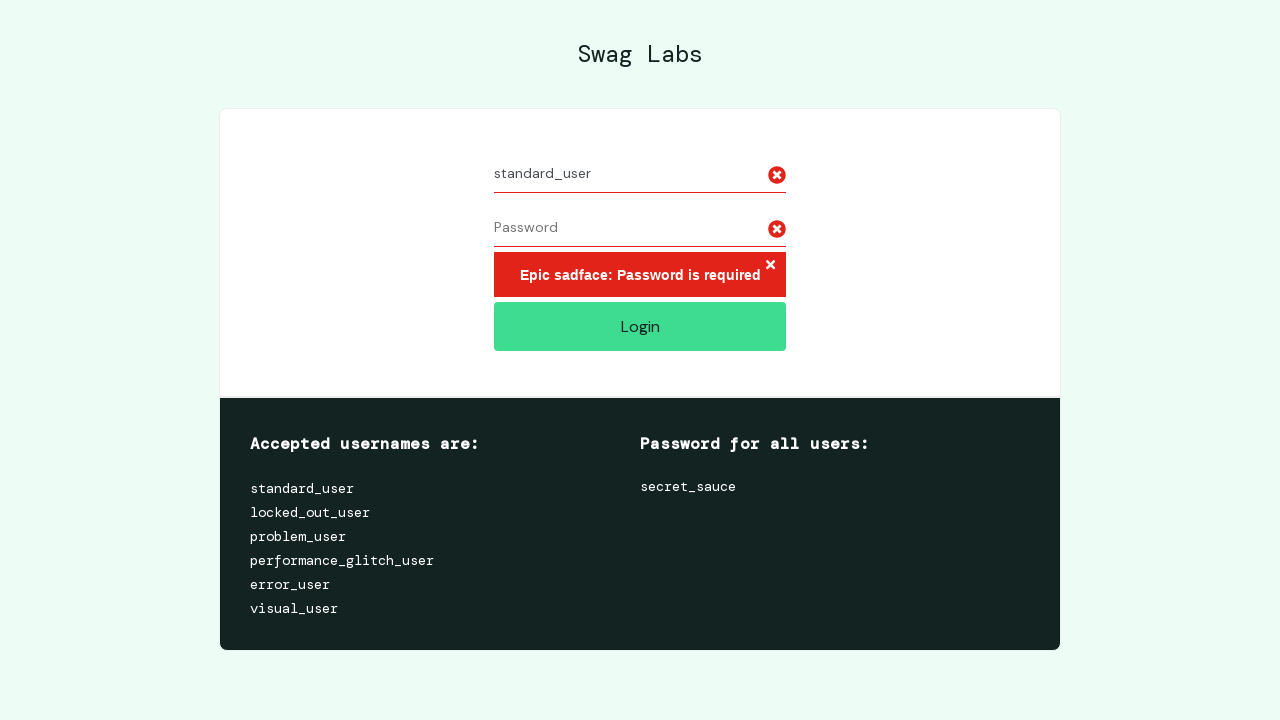

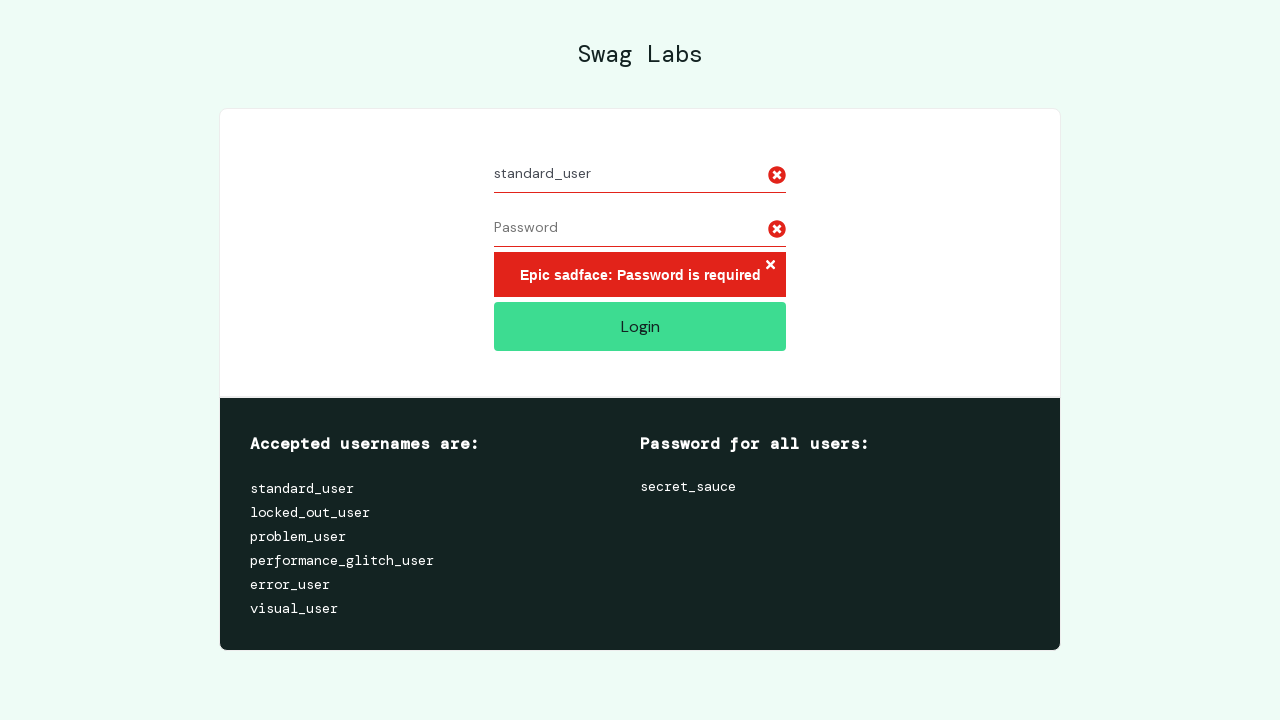